Navigates to the A/B Testing page and verifies the heading and content are displayed

Starting URL: https://the-internet.herokuapp.com/

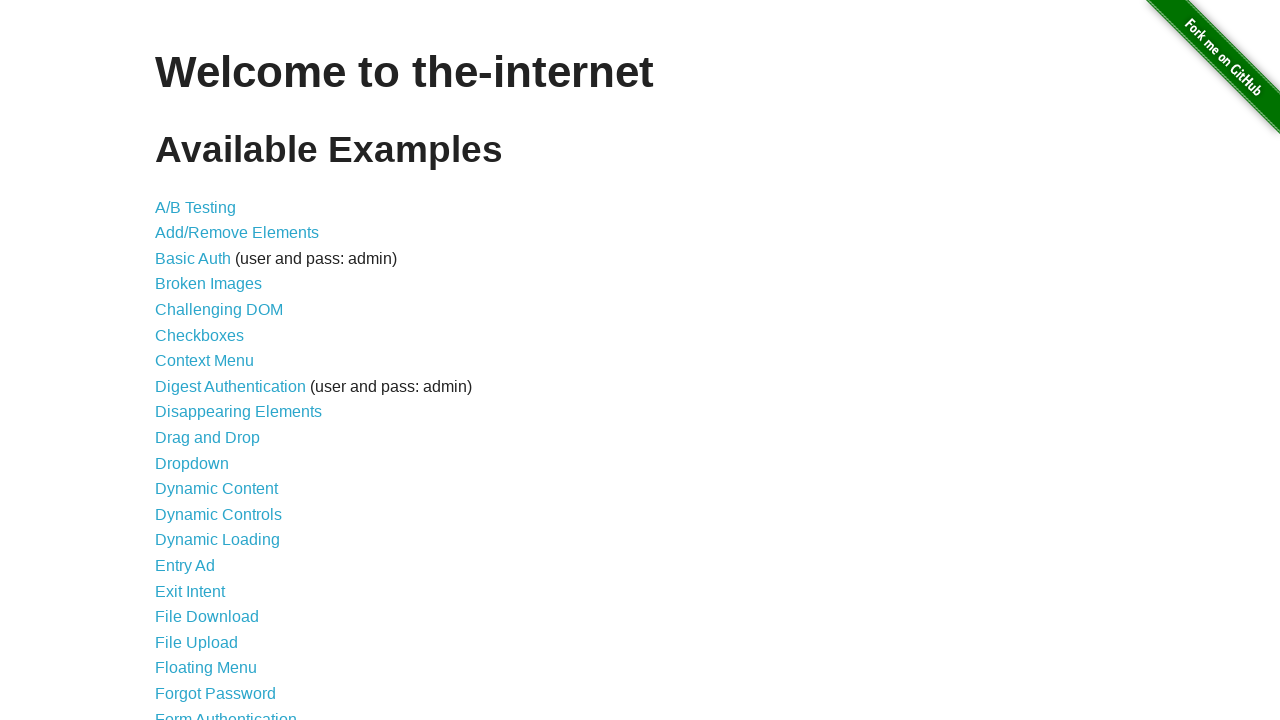

Clicked on A/B Testing link at (196, 207) on text=A/B Testing
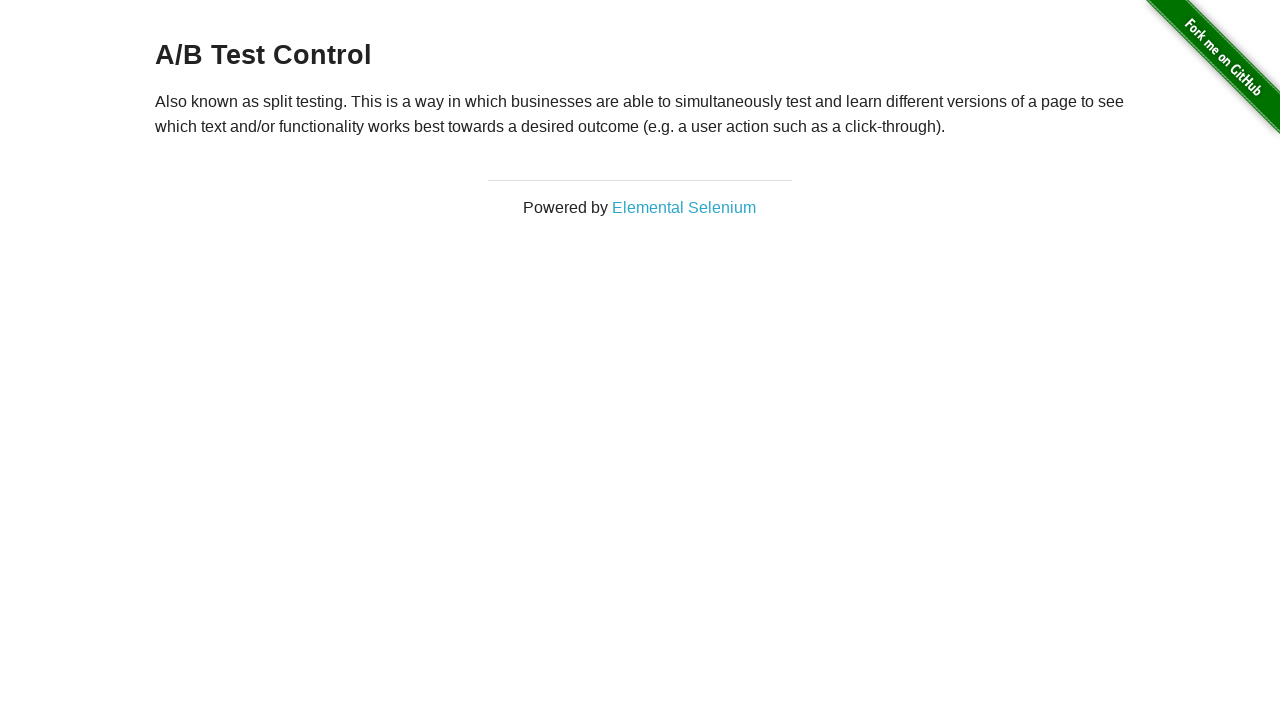

Waited for h3 heading to load
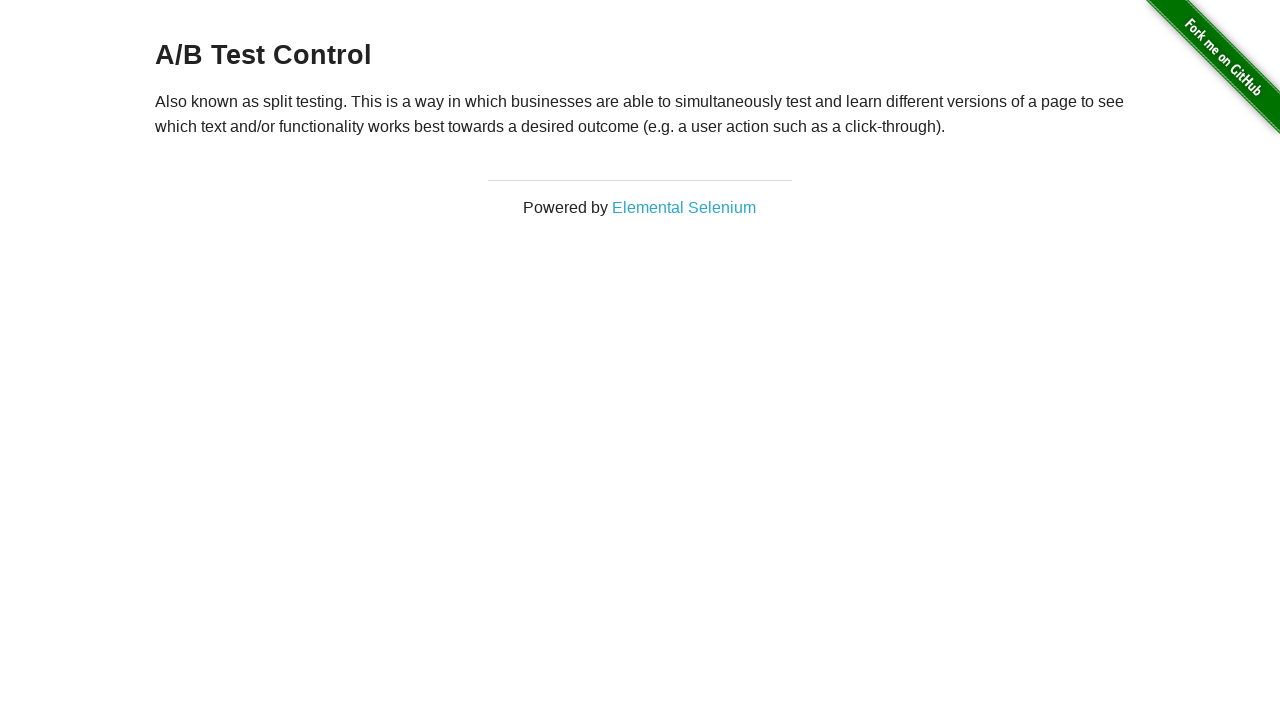

Waited for paragraph content to load
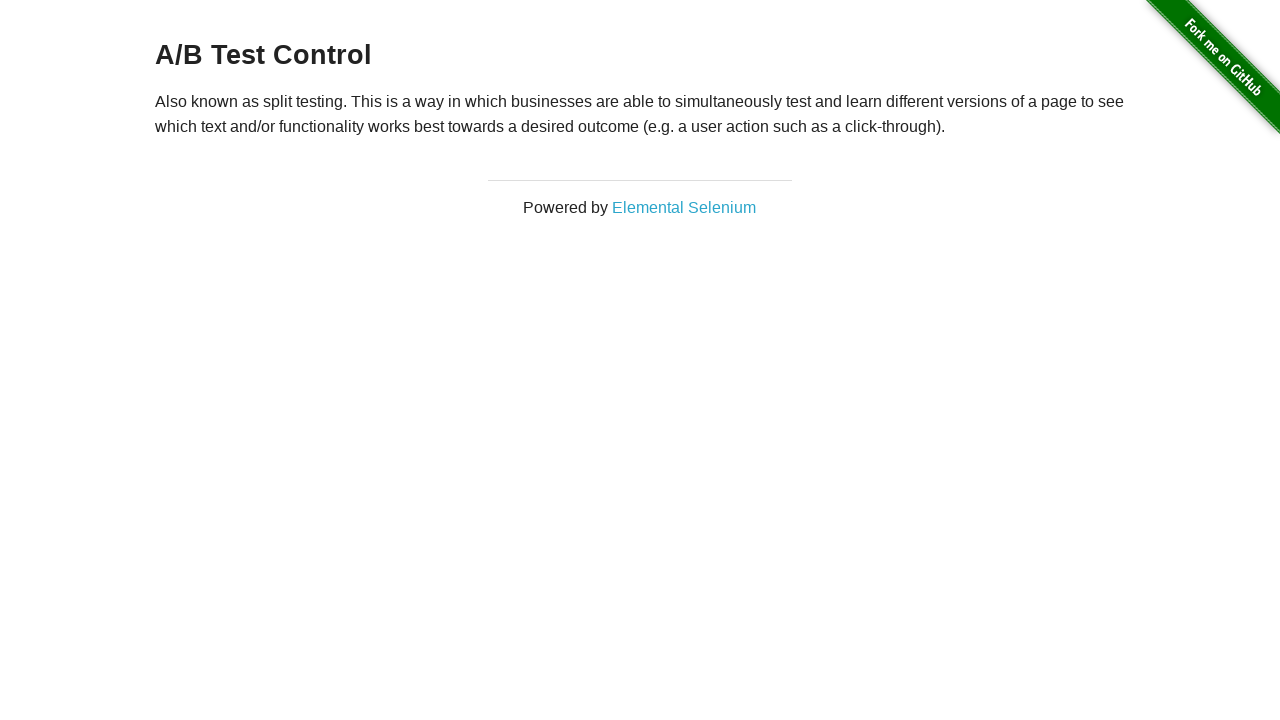

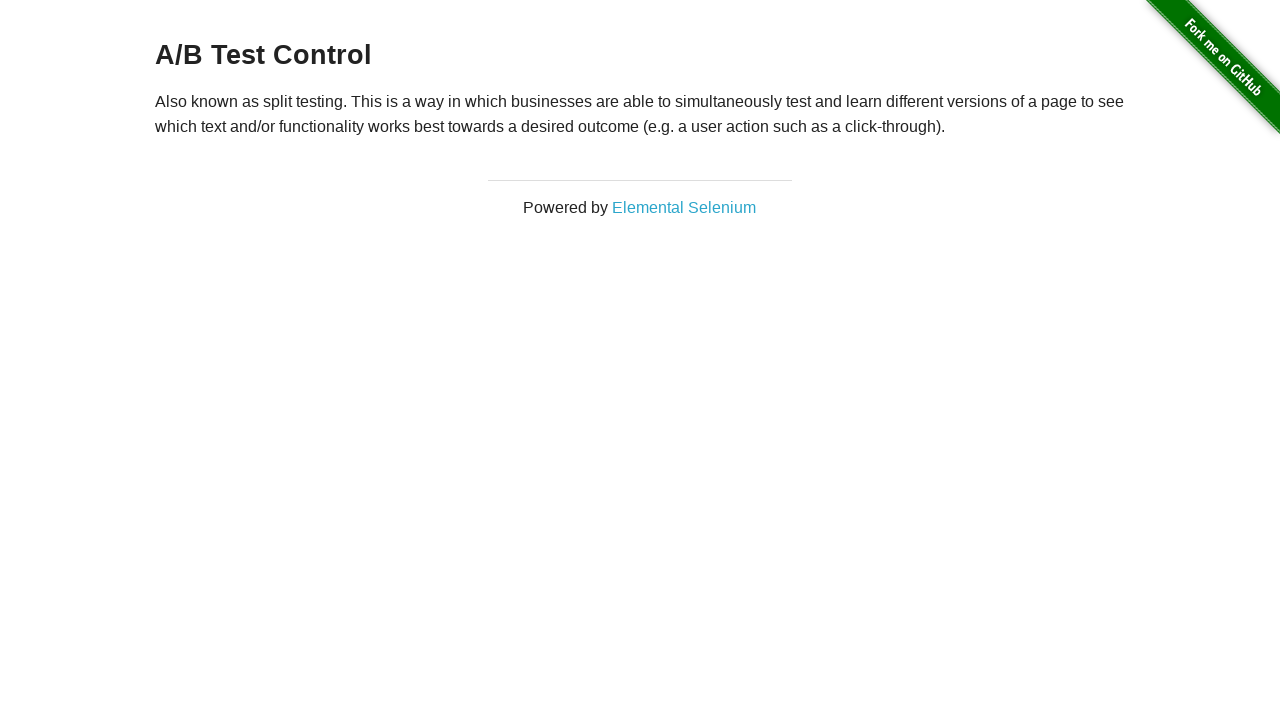